Tests GitHub search functionality by searching for a specific repository, navigating to it, opening the Issues tab, and verifying that "No results" is displayed on the Issues page.

Starting URL: https://github.com

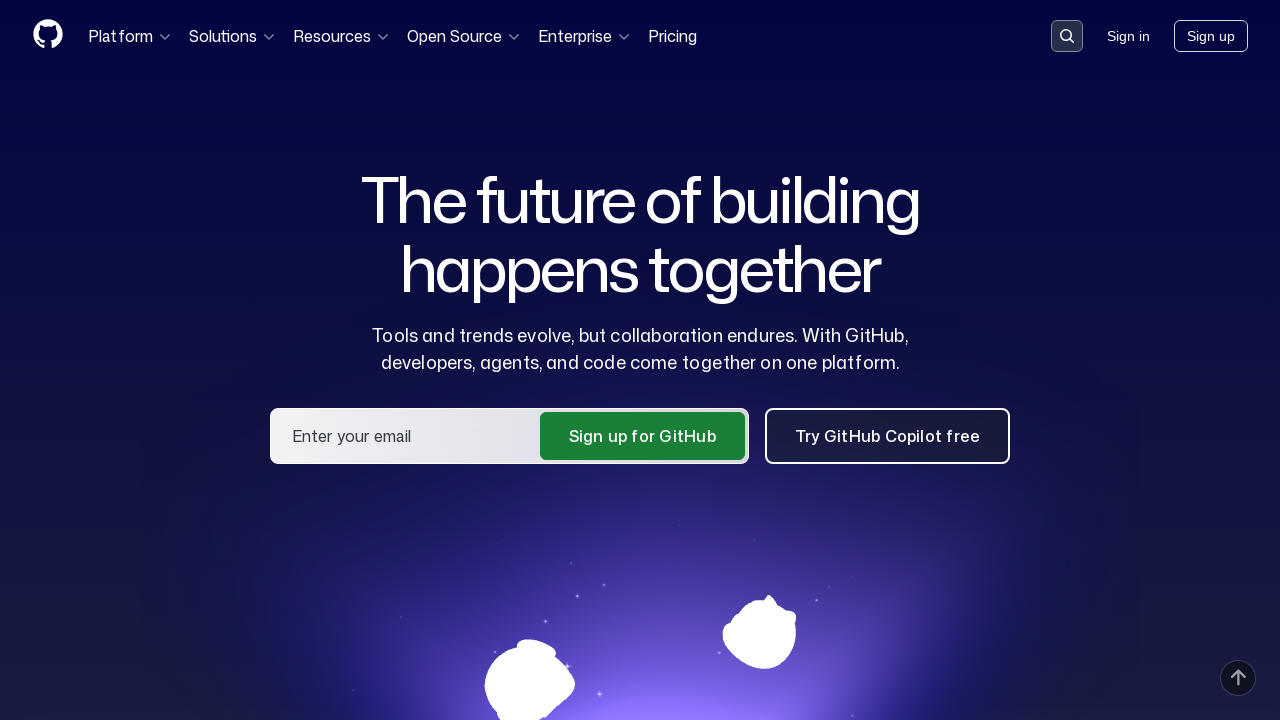

Clicked search input container to activate search at (1067, 36) on .search-input-container
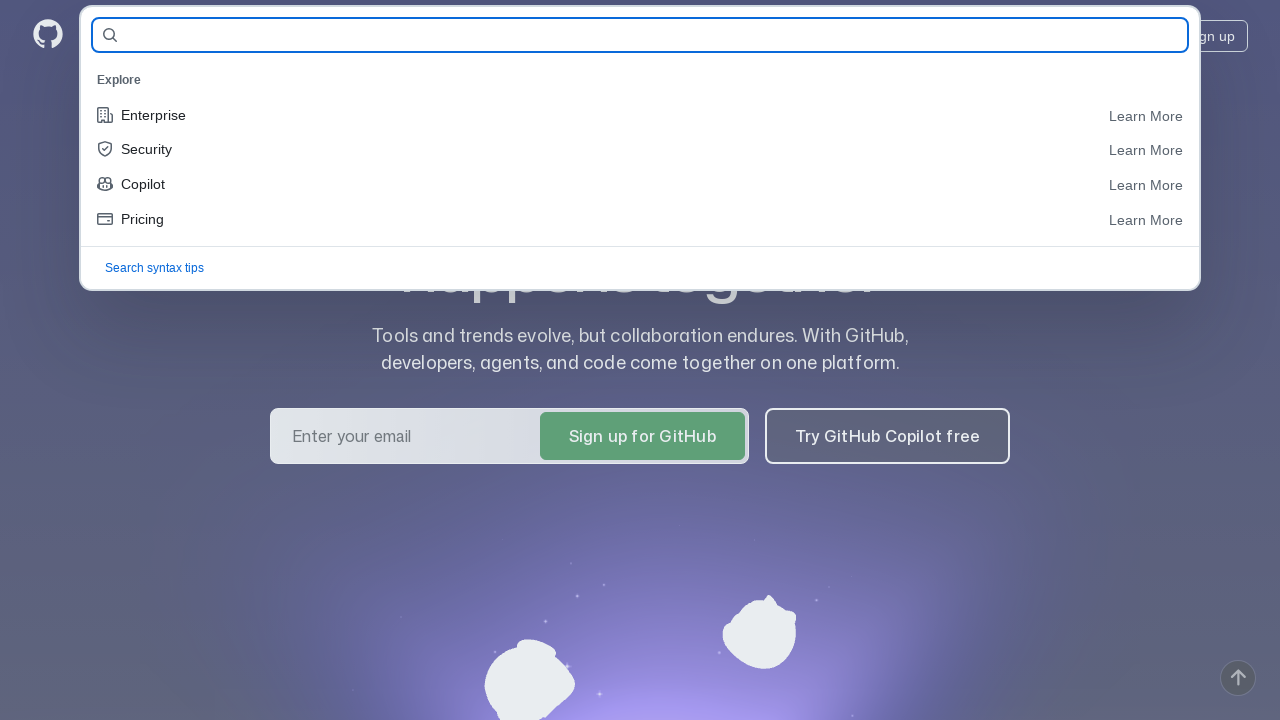

Filled search field with repository name 'Artemtester2021/demoqa-tests-35' on #query-builder-test
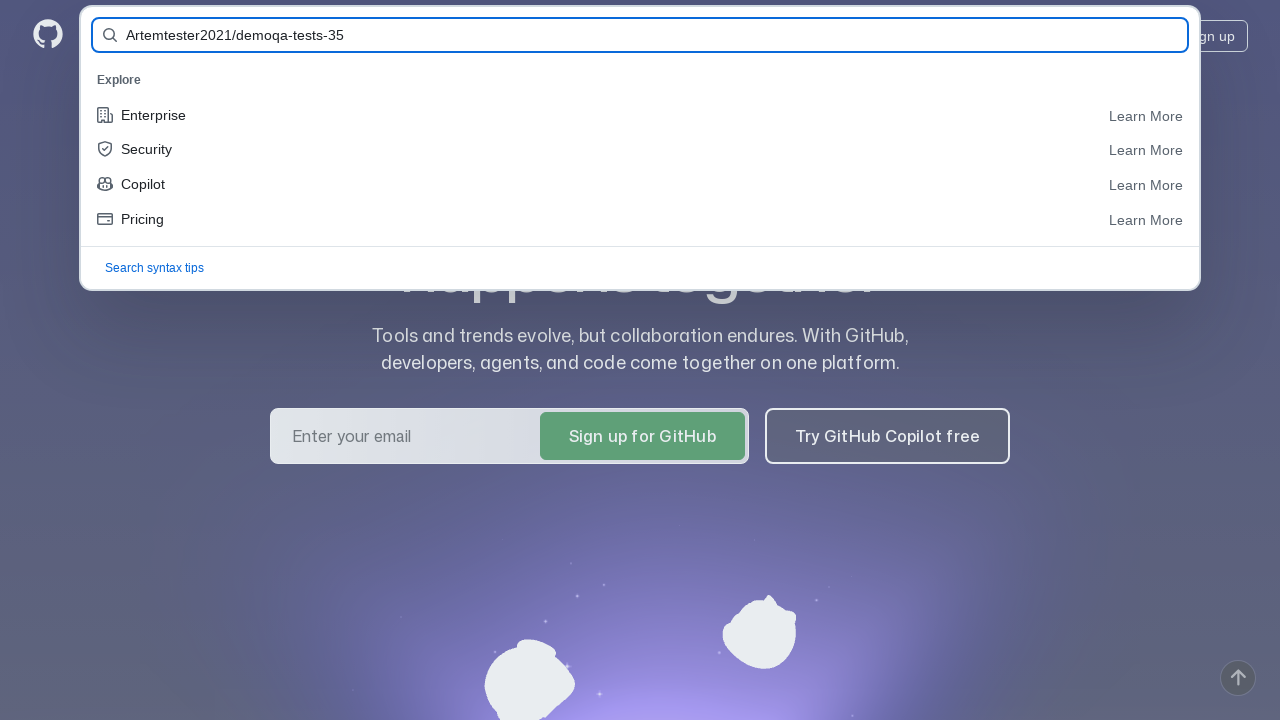

Submitted search form by pressing Enter on #query-builder-test
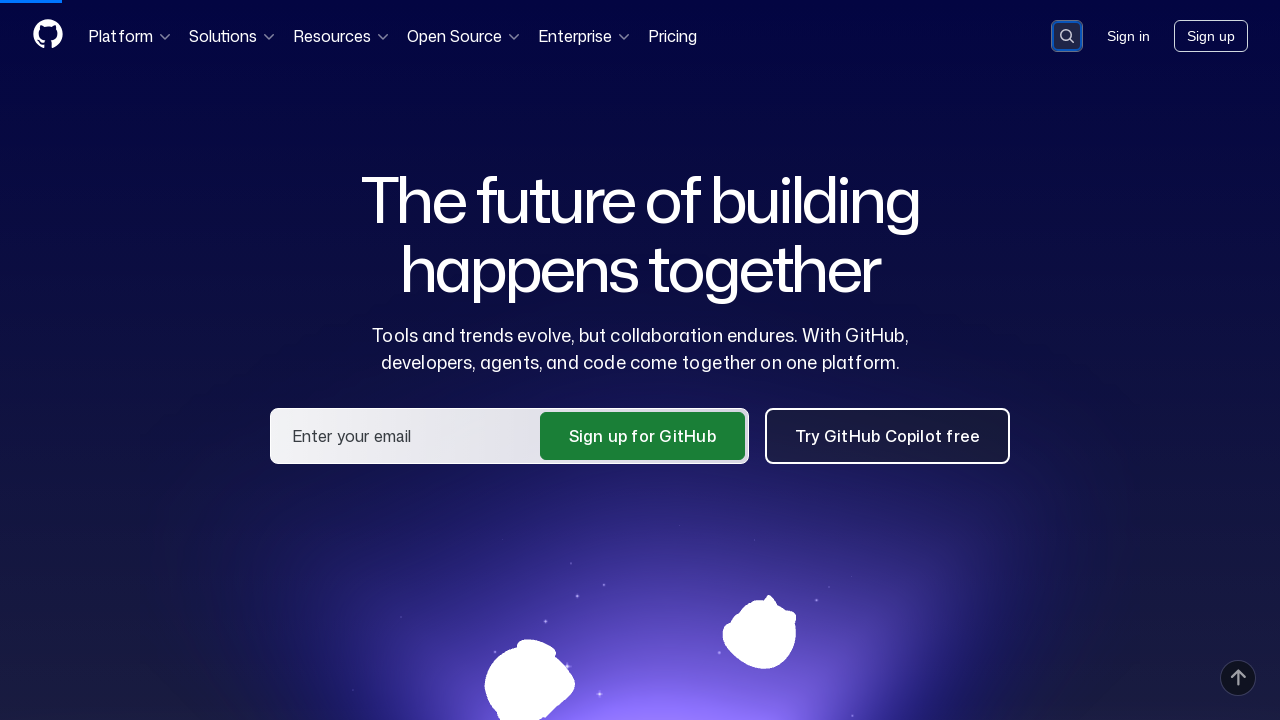

Clicked on the repository link in search results at (496, 161) on a:has-text('Artemtester2021/demoqa-tests-35')
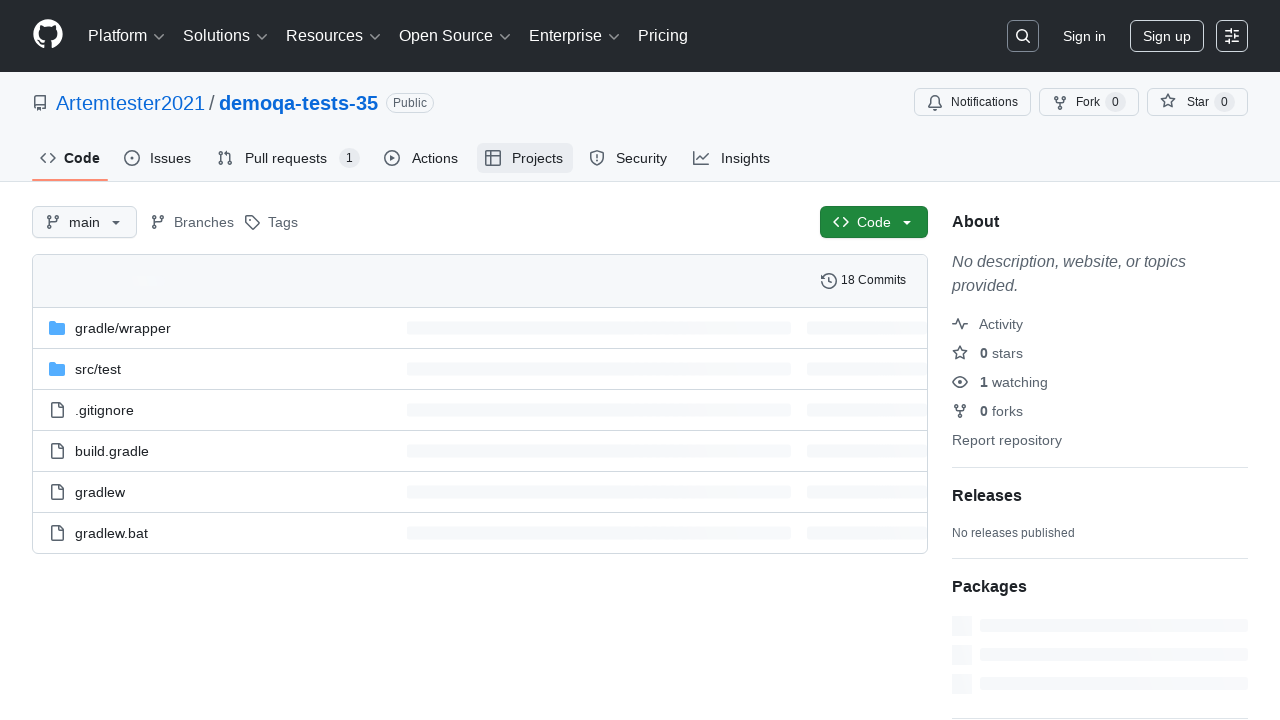

Clicked on the Issues tab at (158, 158) on #issues-tab
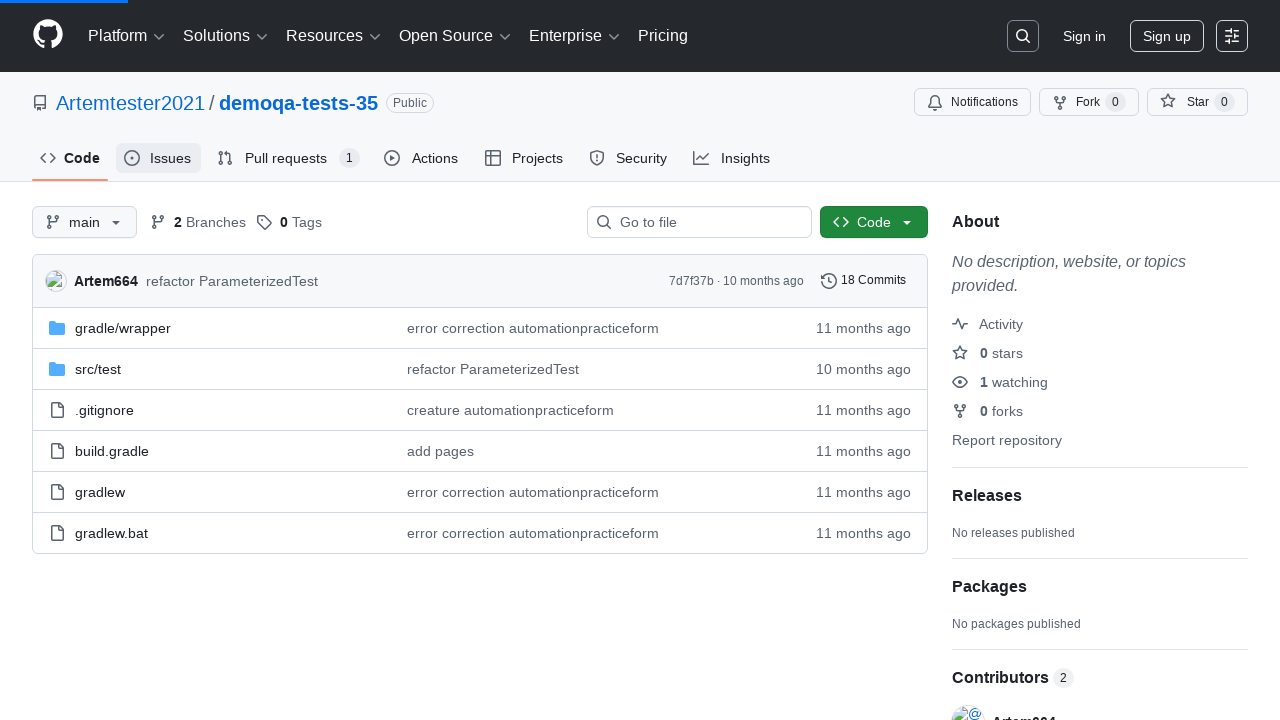

Verified that 'No results' is displayed on the Issues page
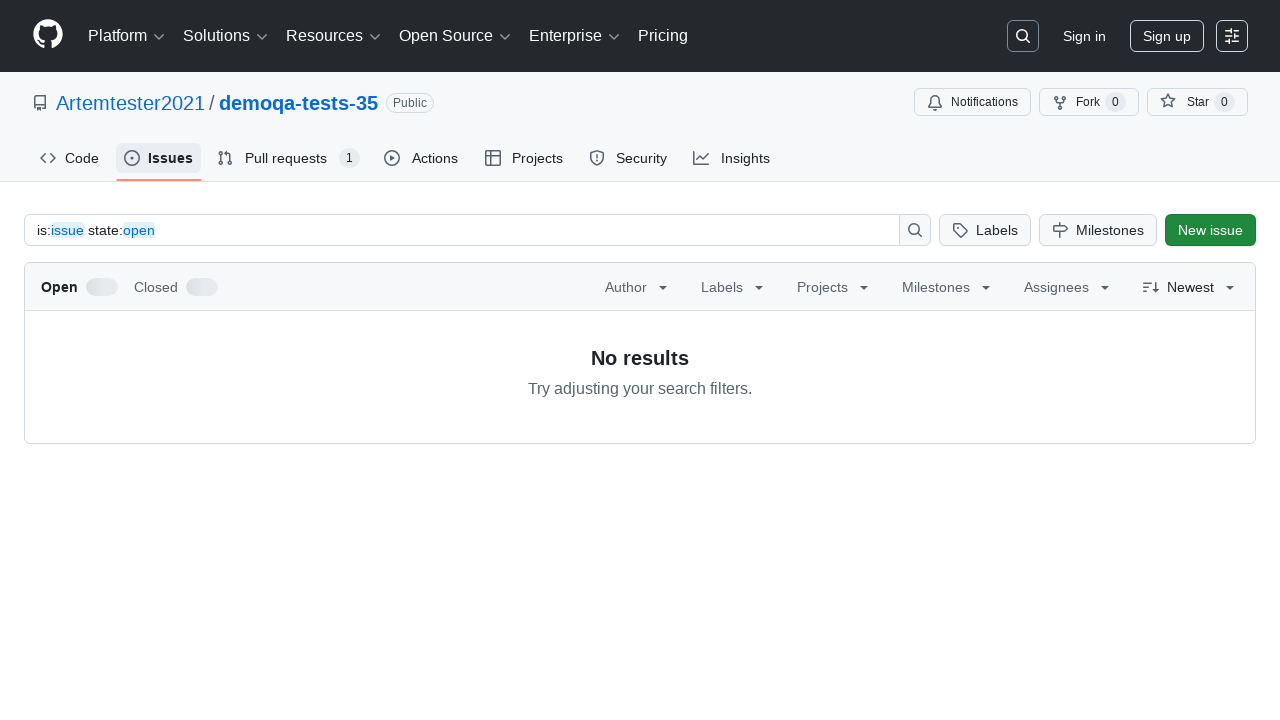

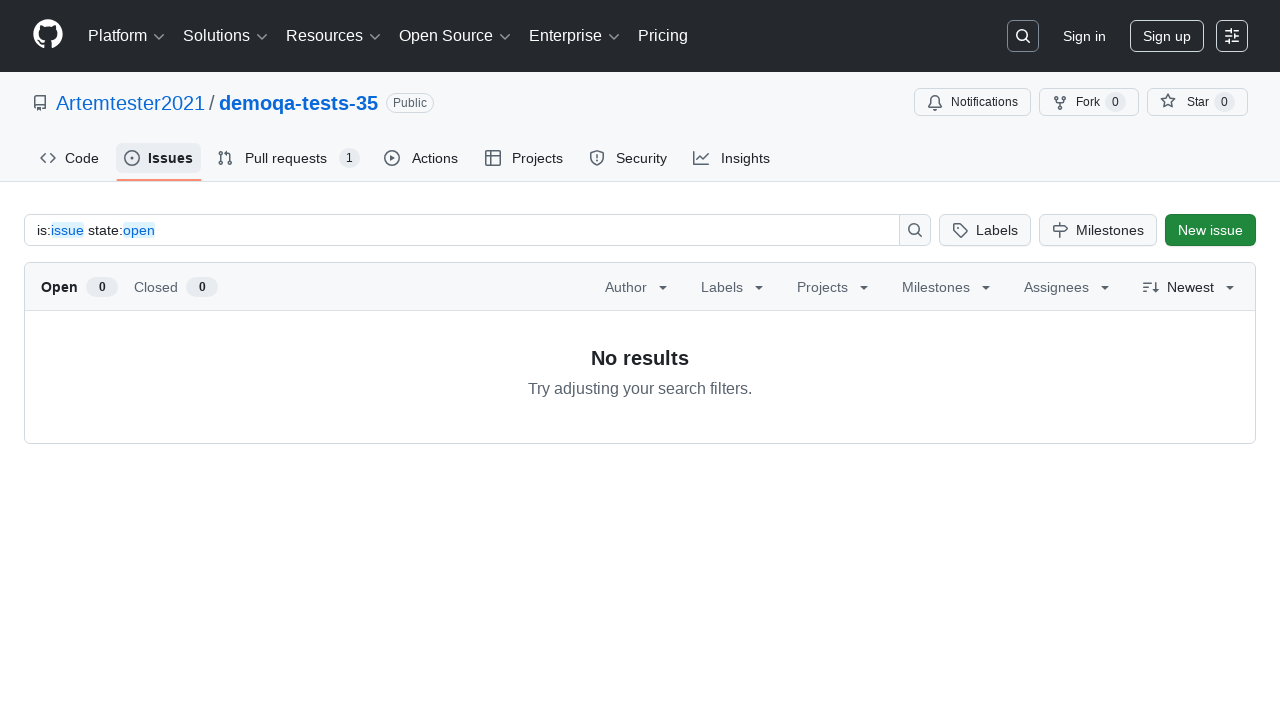